Tests multi-page navigation through SwiftRide website by visiting the Home page, How It Works page, and Contact Us page sequentially

Starting URL: https://swiftride.net/

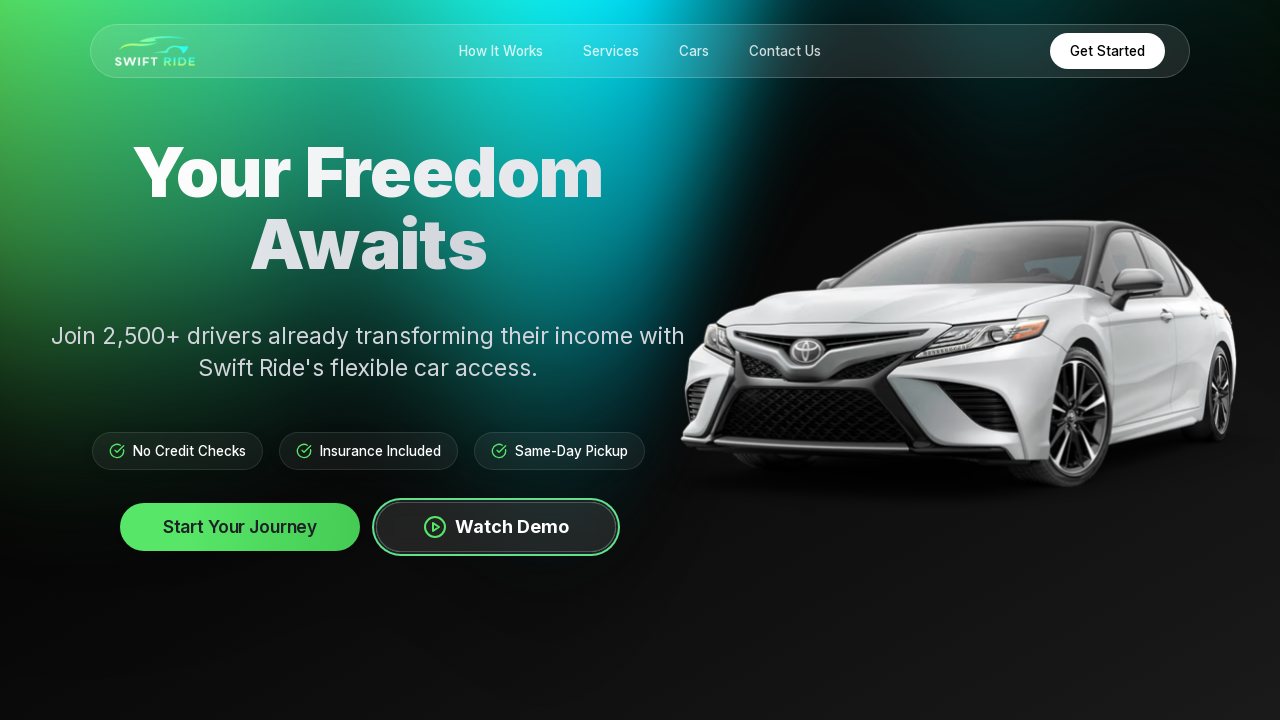

Home page network idle state reached
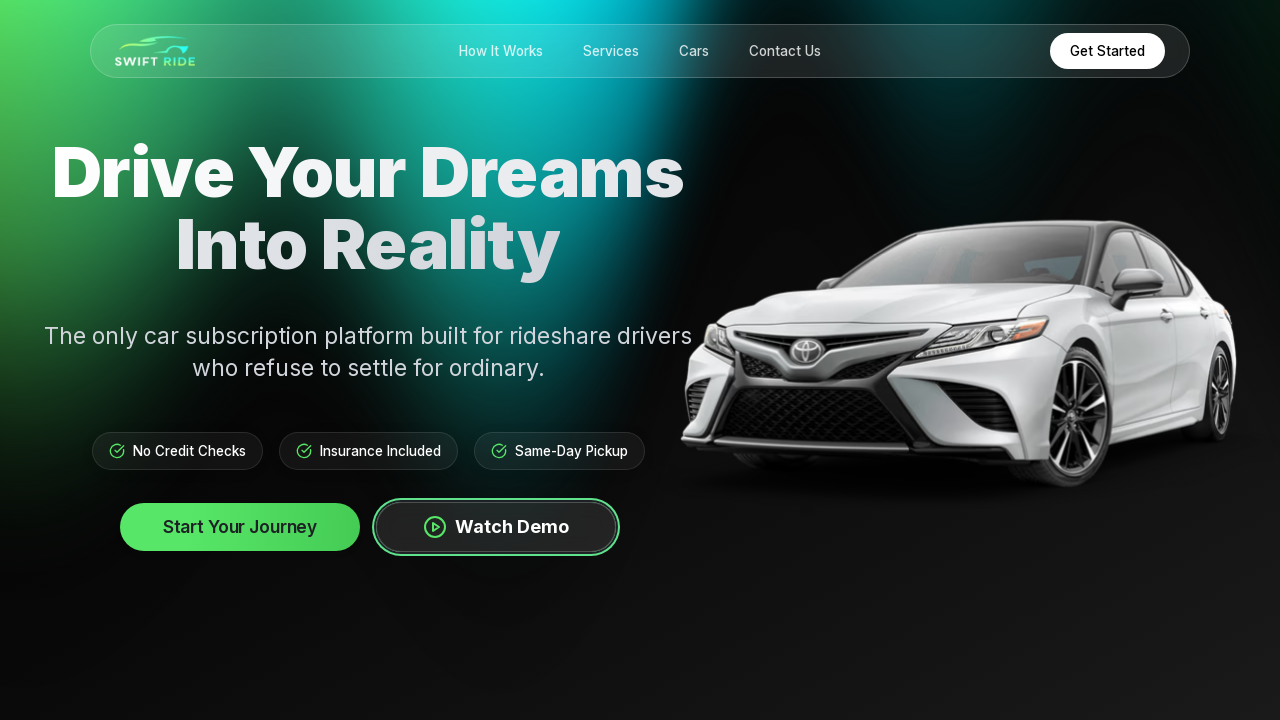

Home page body element loaded
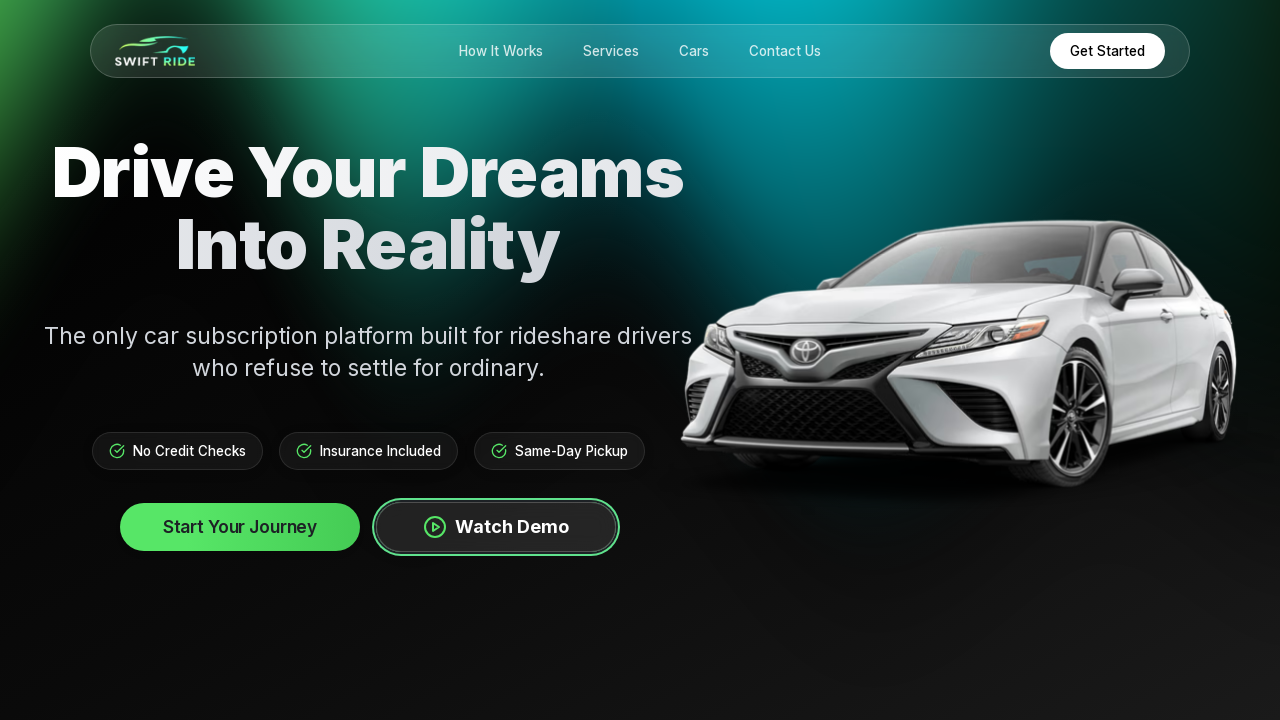

Navigated to How It Works page
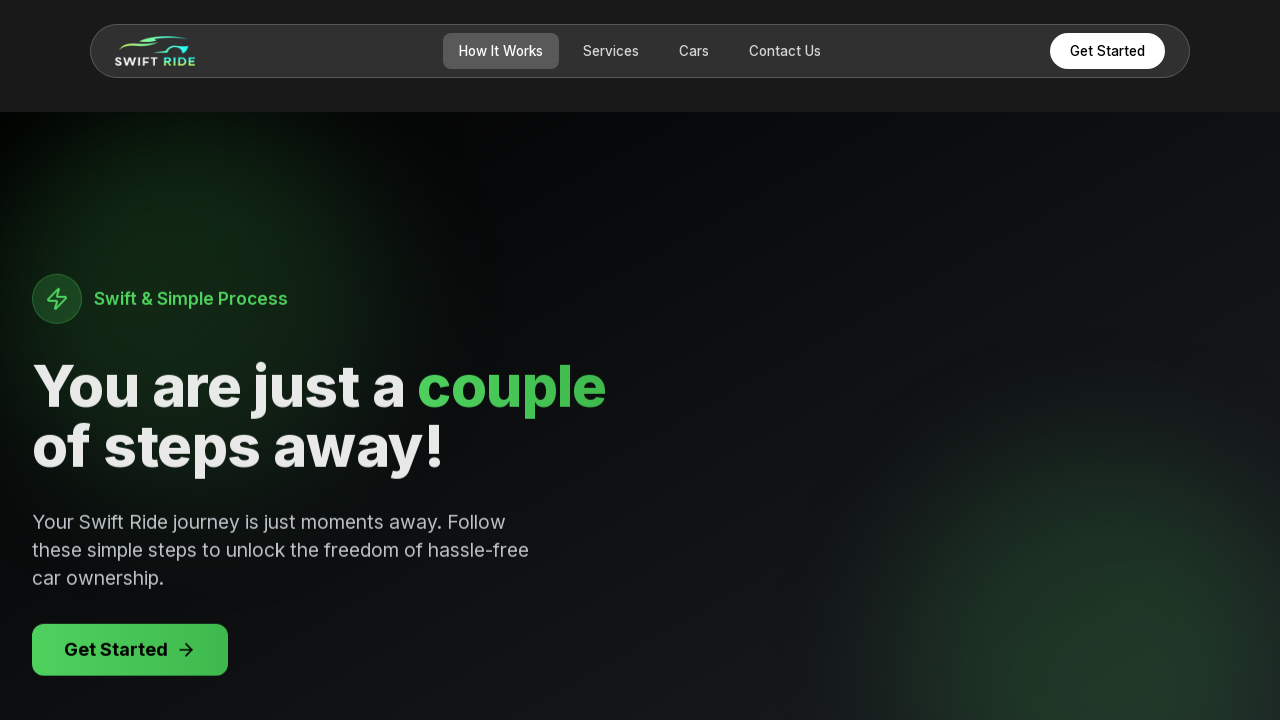

How It Works page network idle state reached
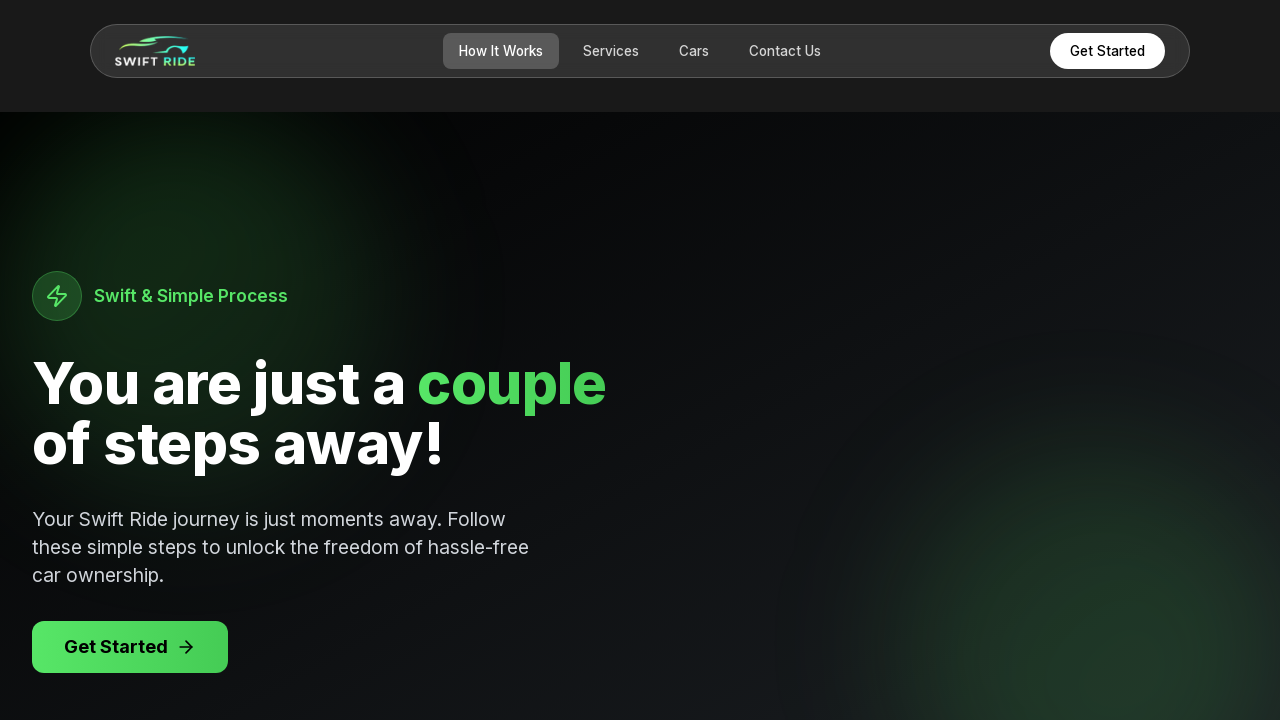

How It Works page body element loaded
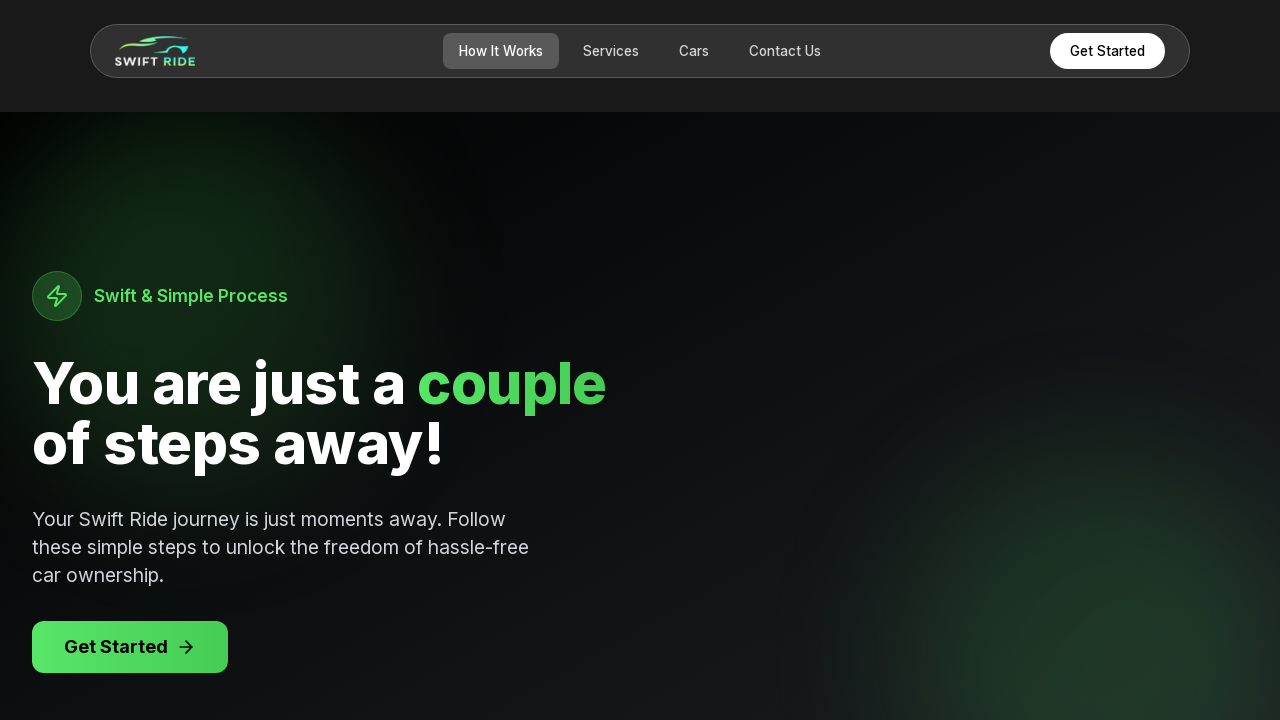

Navigated to Contact Us page
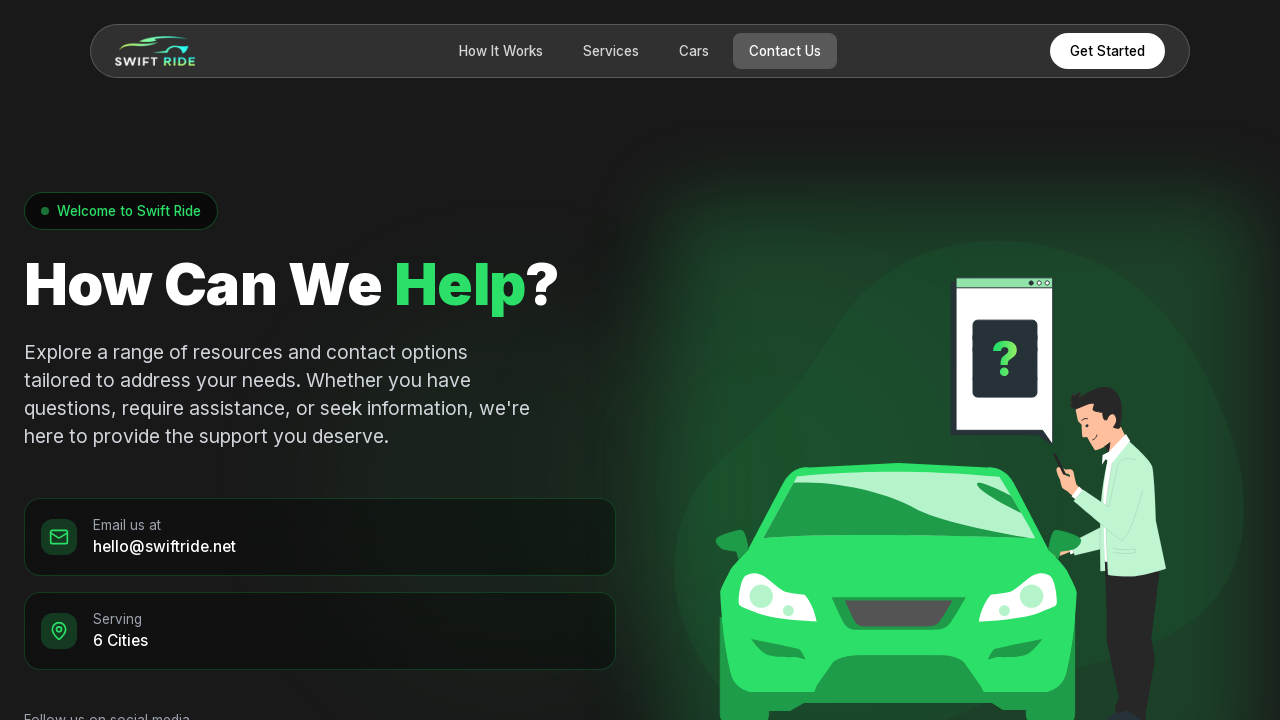

Contact Us page network idle state reached
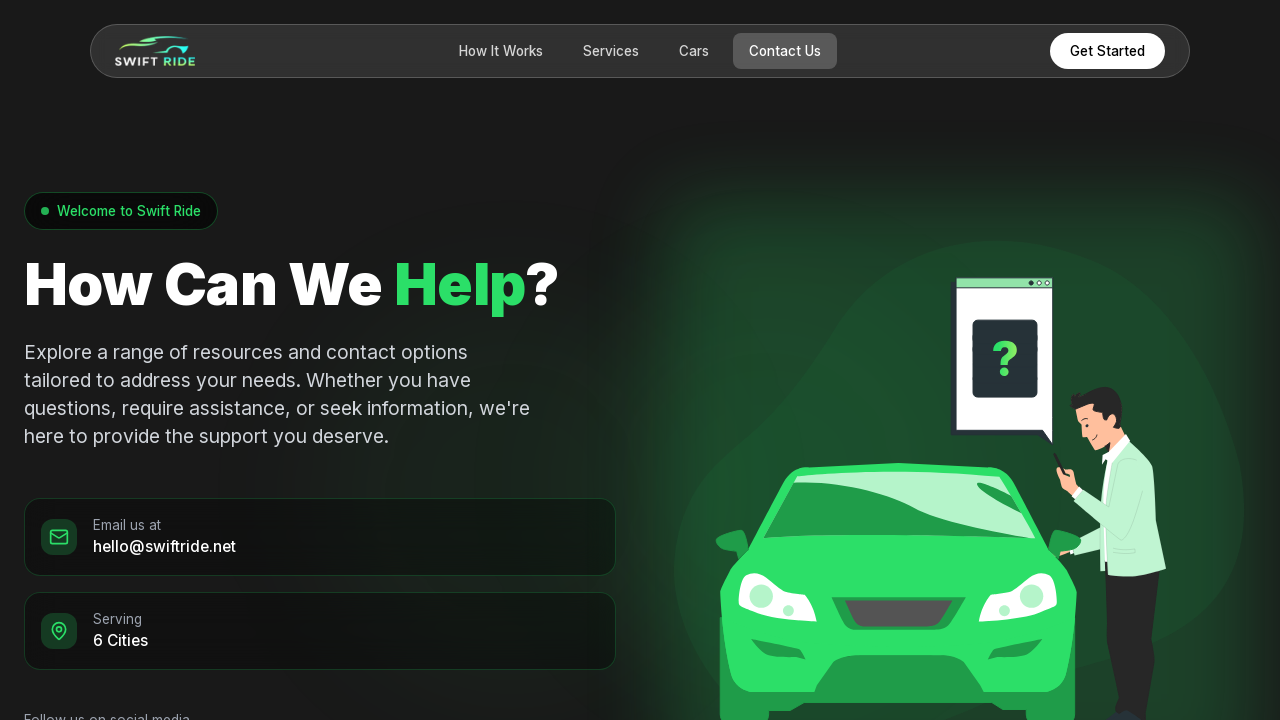

Contact Us page body element loaded
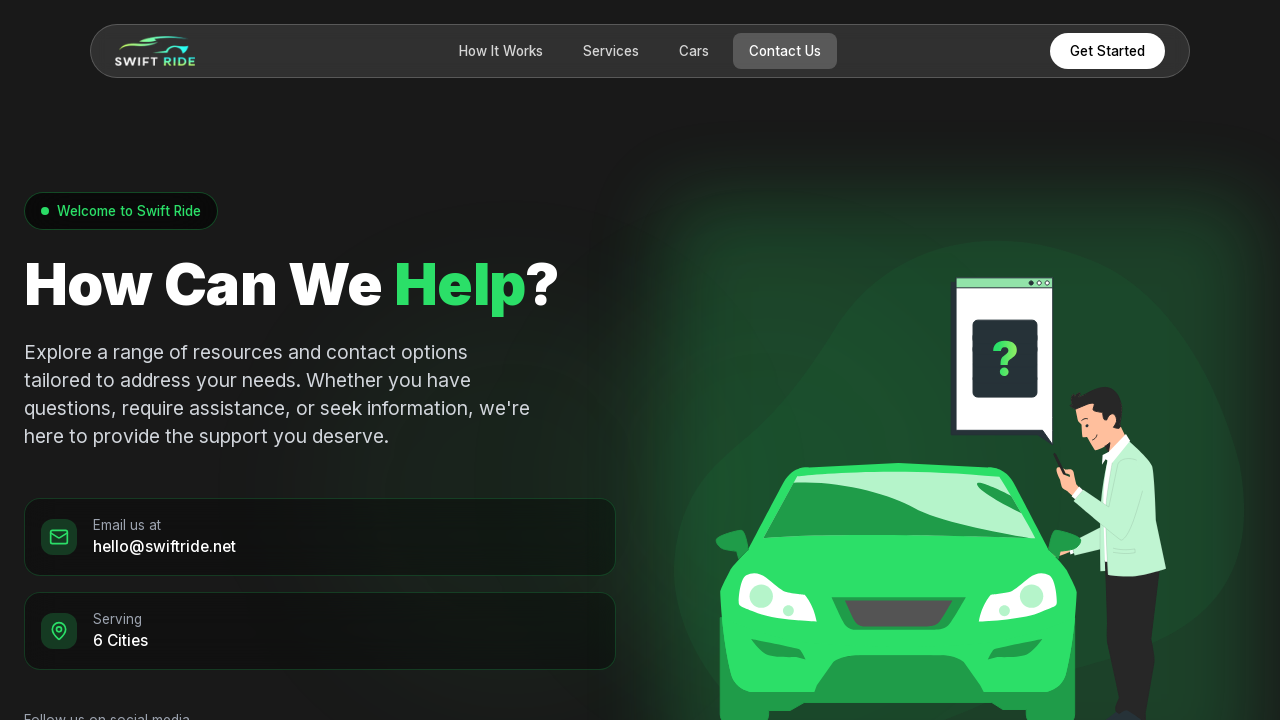

Contact Us page heading verified
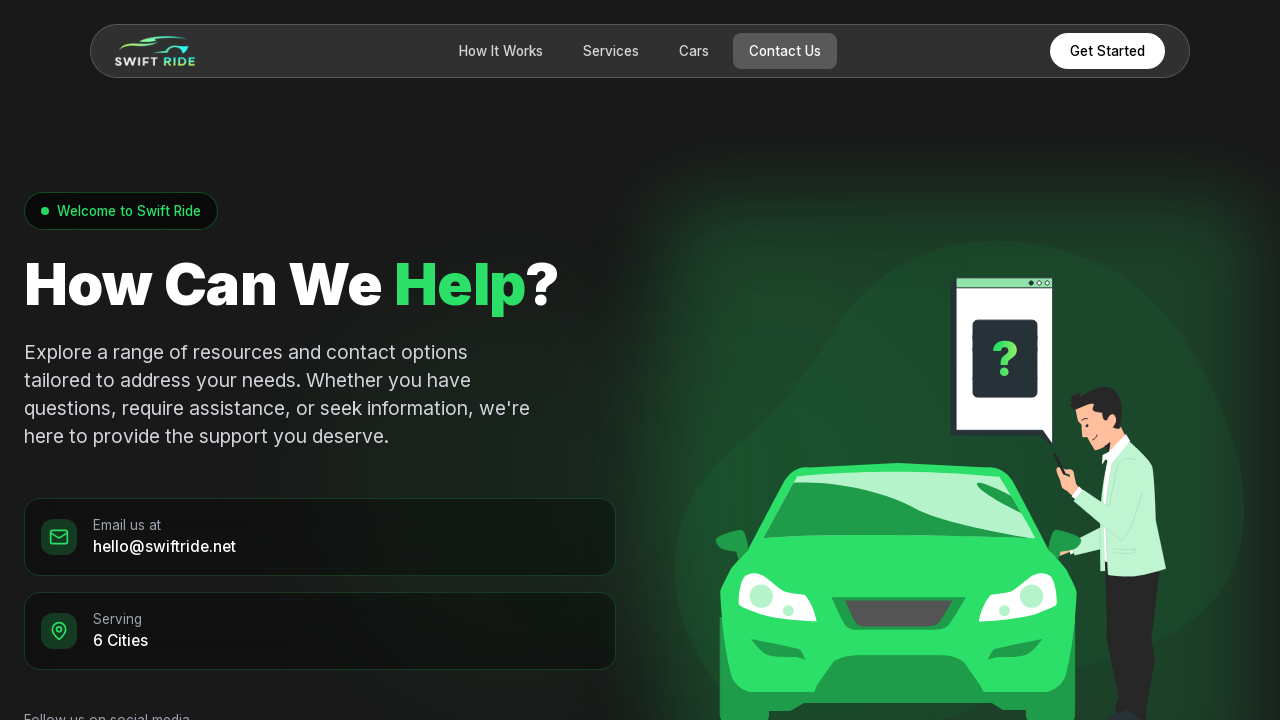

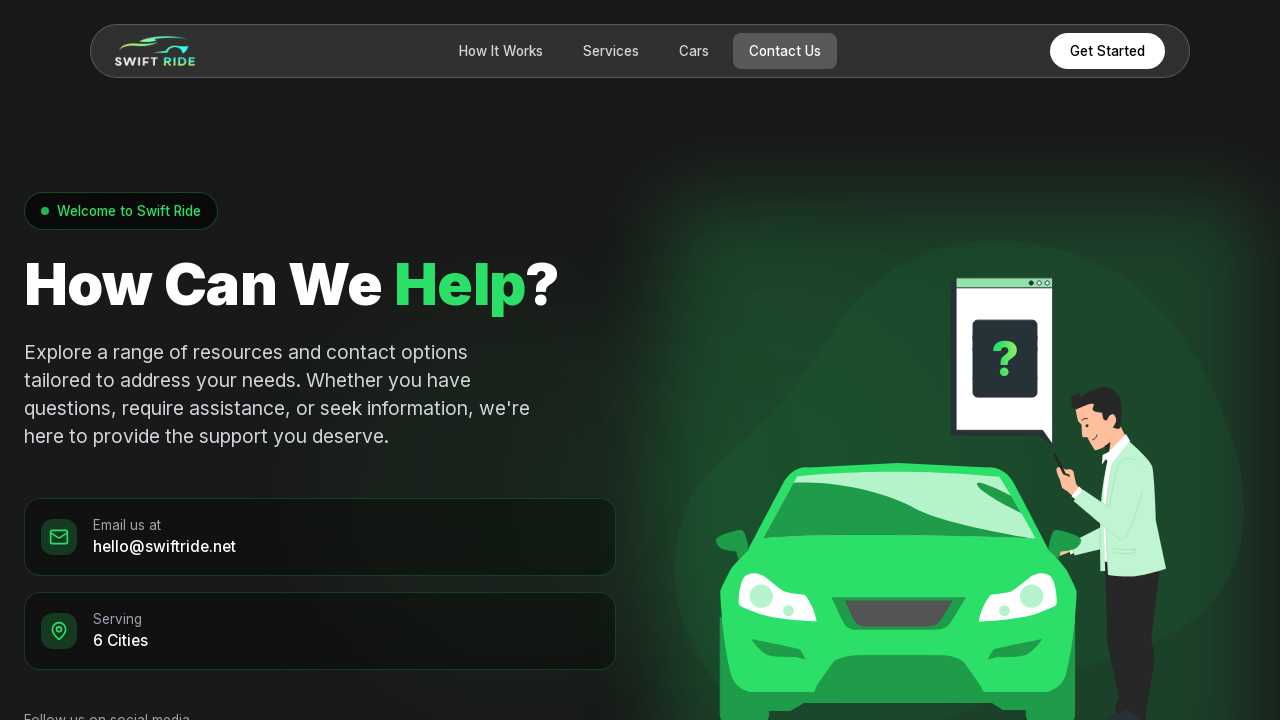